Navigates to a GitHub user profile page and waits for the page title to contain the username, verifying the profile page loads correctly.

Starting URL: https://github.com/devanshsingh15

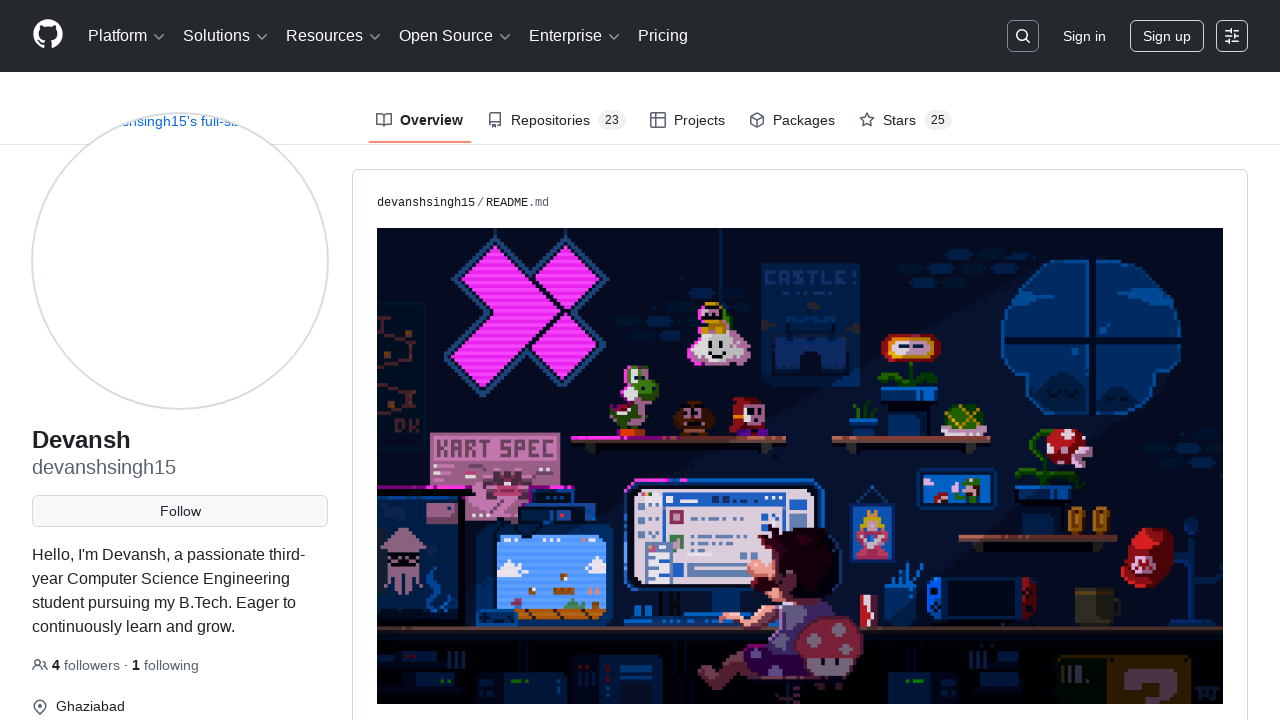

Navigated to GitHub user profile page for devanshsingh15
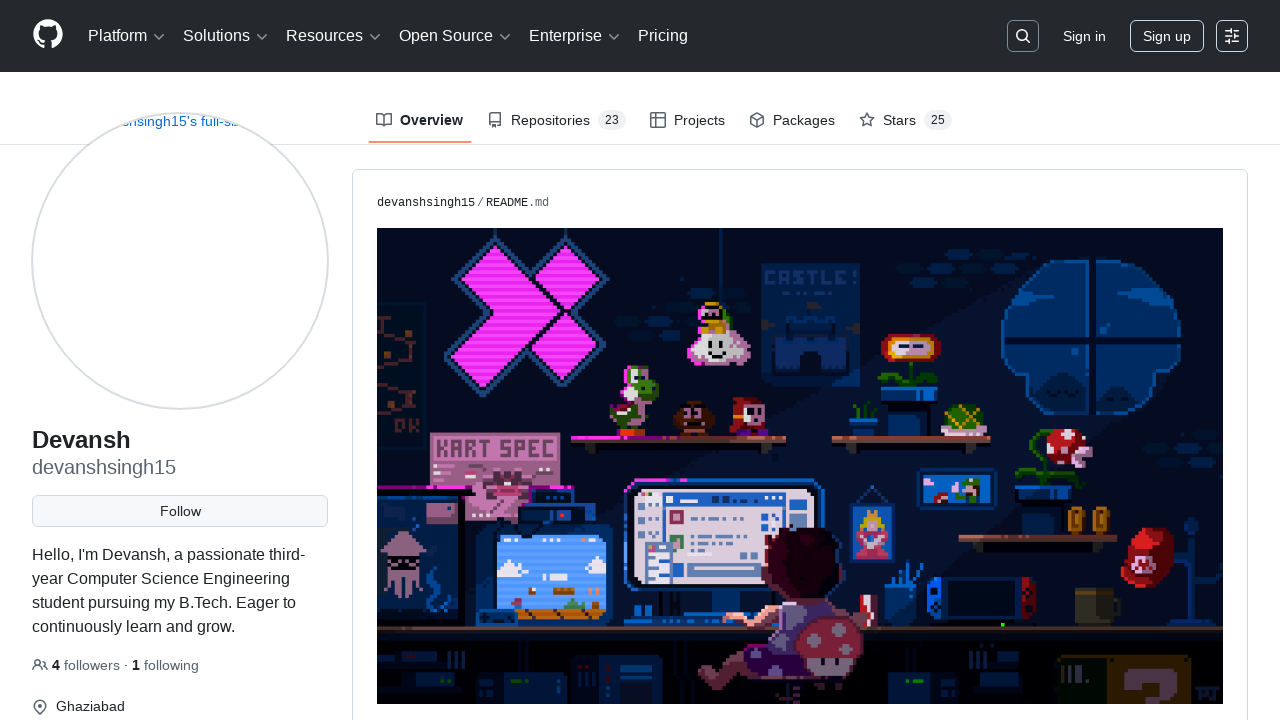

Page title loaded and verified to contain username 'devanshsingh15'
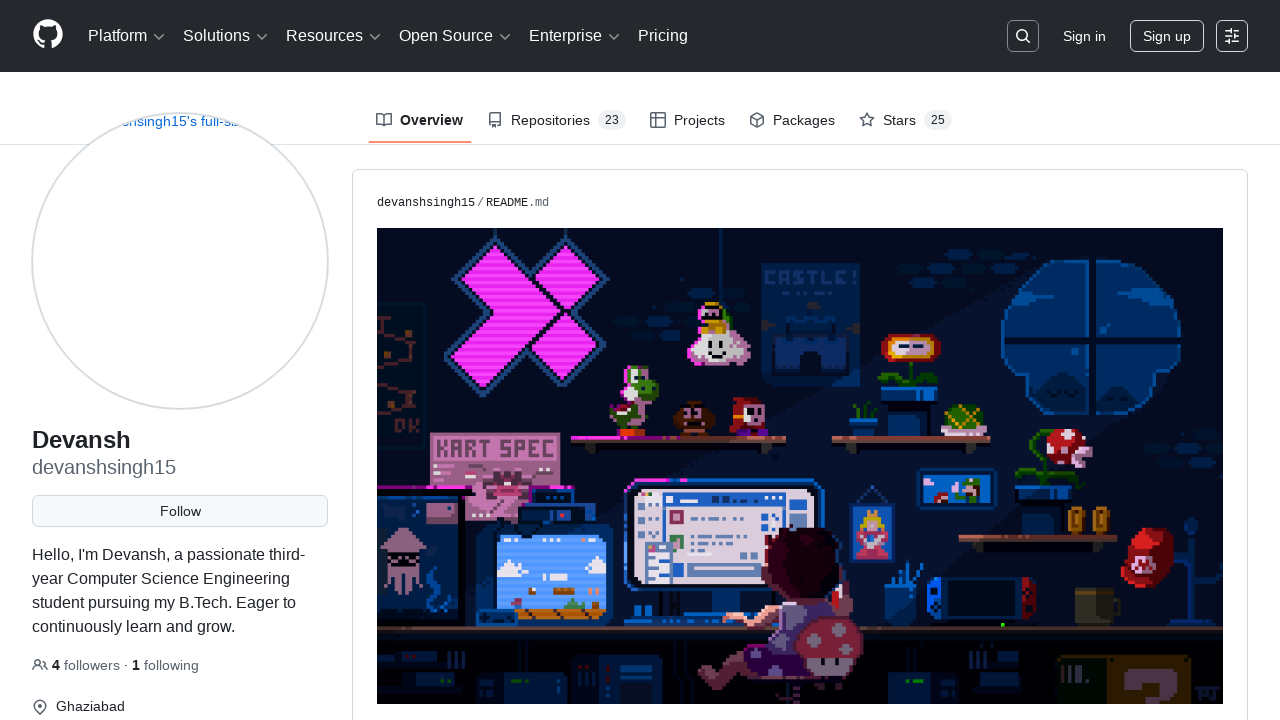

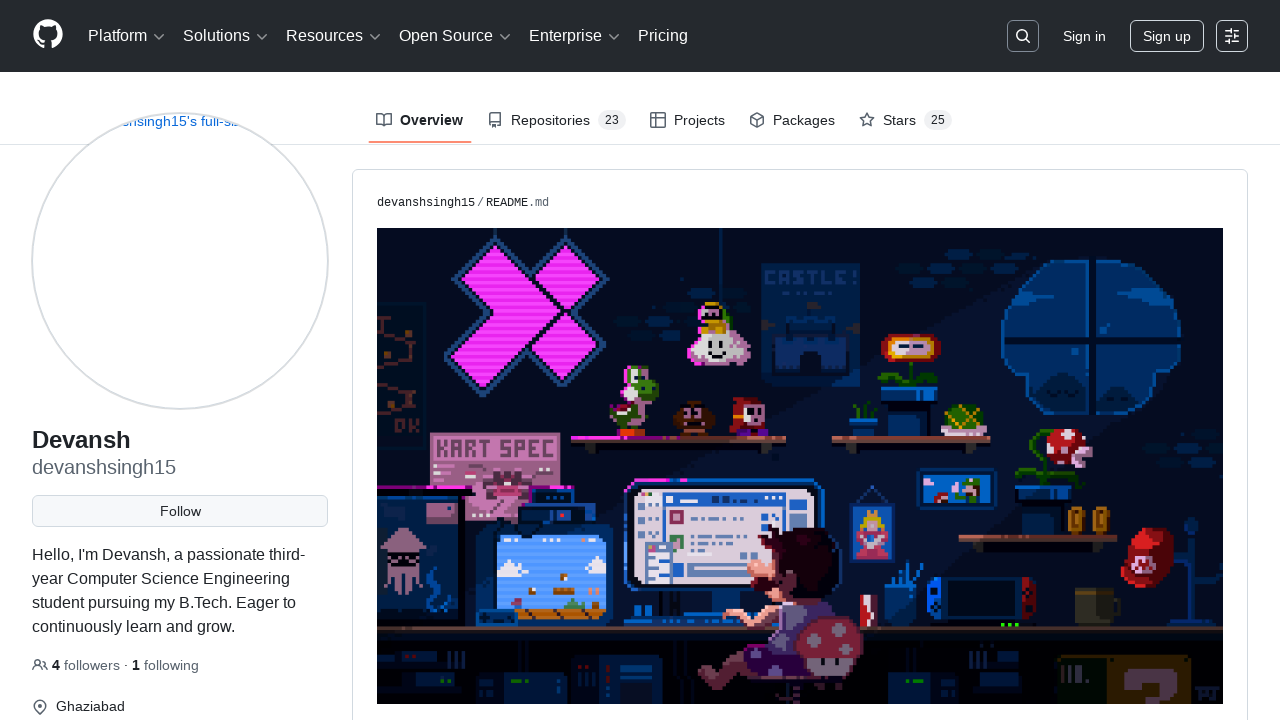